Navigates to Meesho e-commerce website and maximizes the browser window to verify the page loads successfully.

Starting URL: https://meesho.com

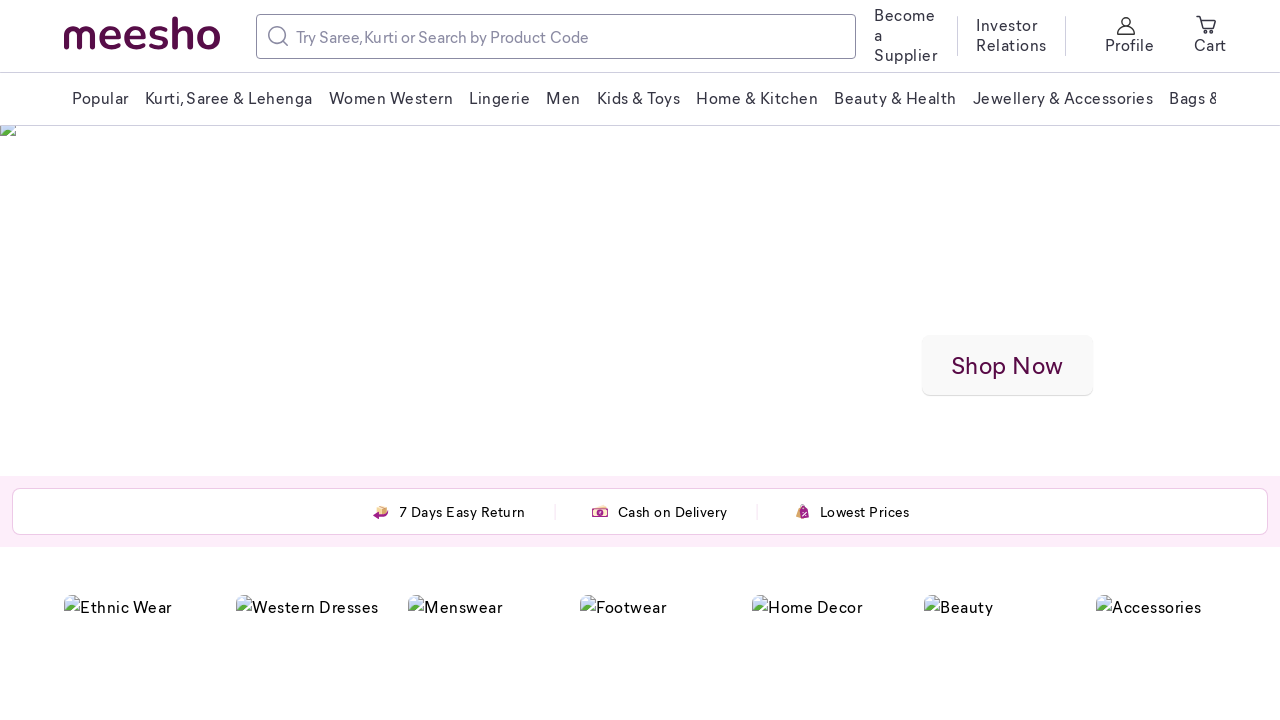

Navigated to Meesho e-commerce website
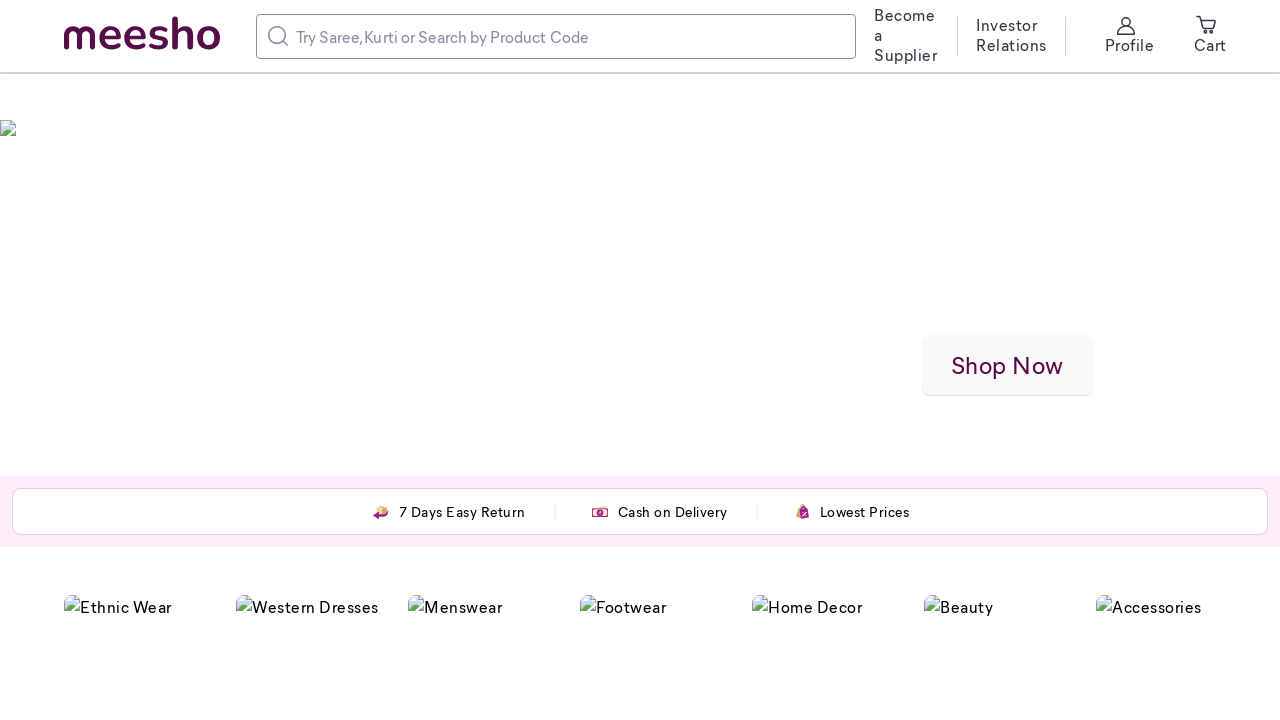

Maximized browser window to 1920x1080
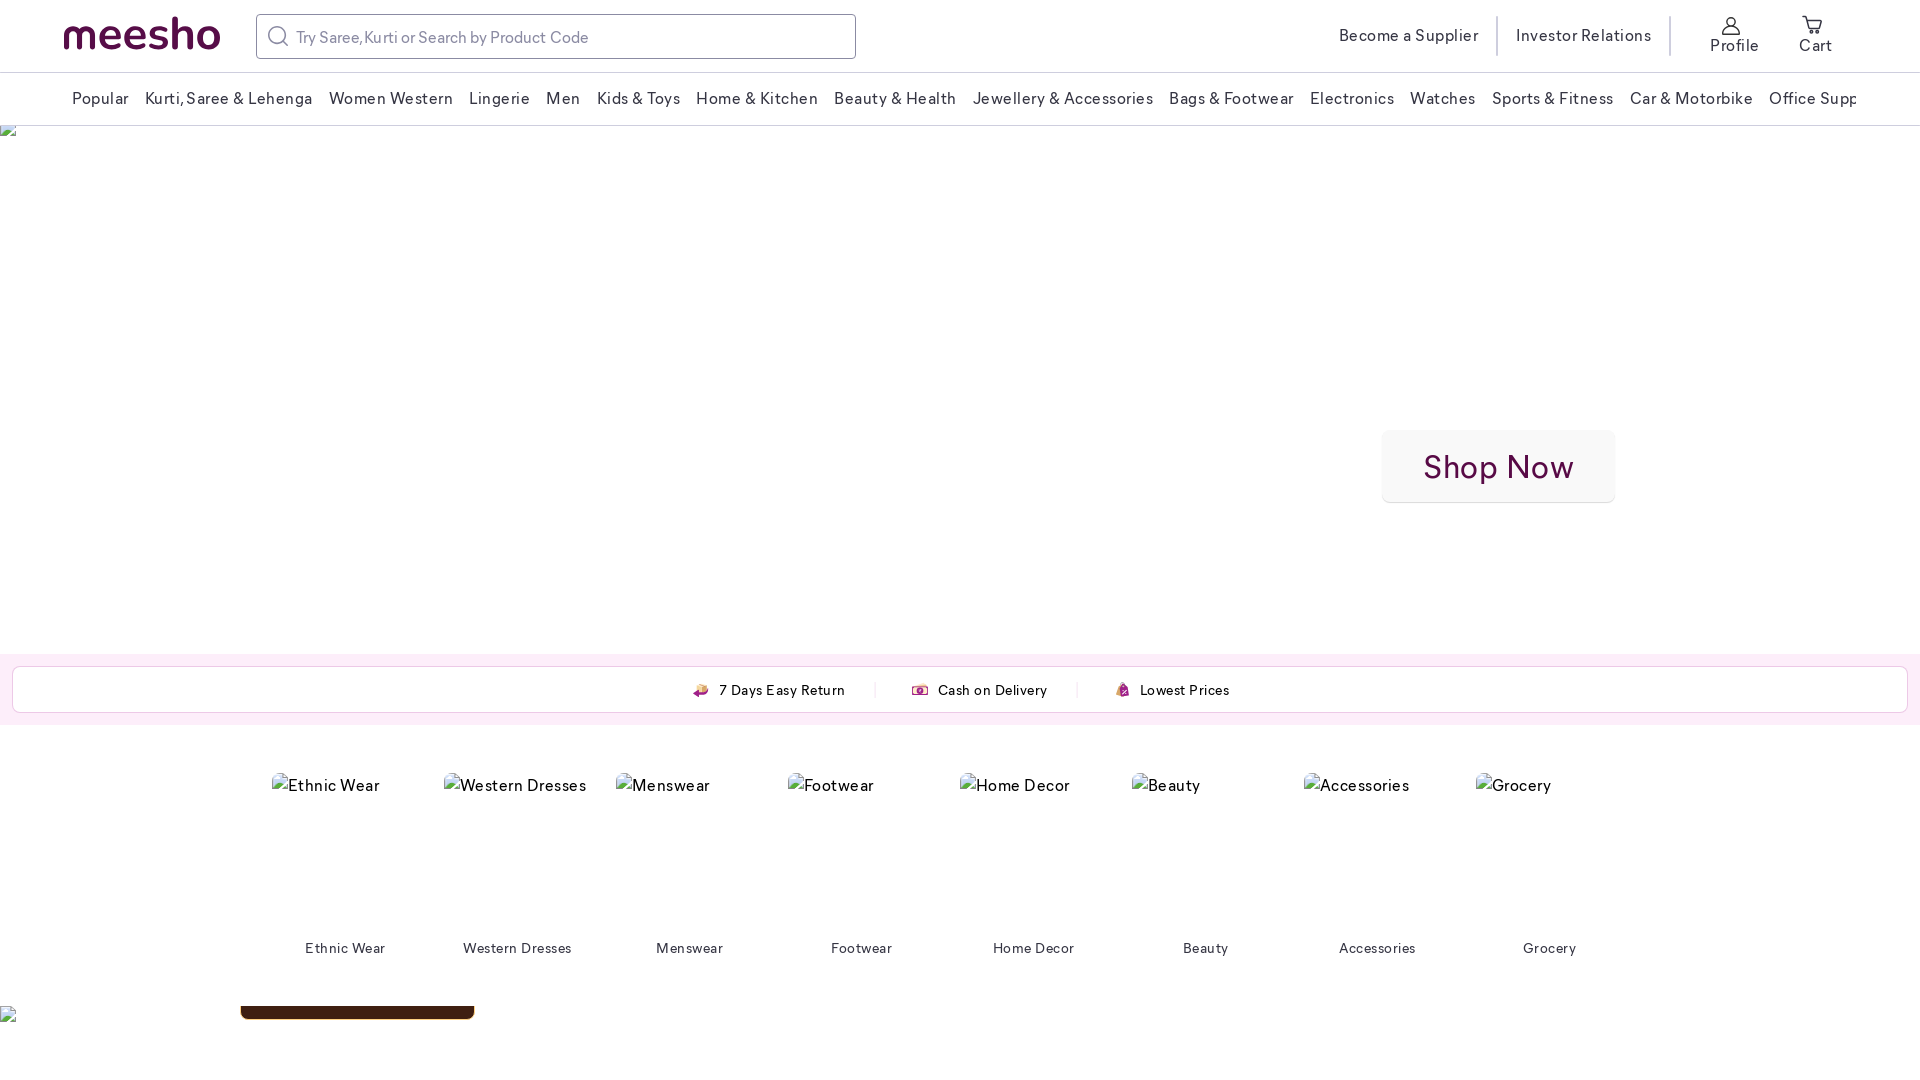

Page loaded successfully with DOM content rendered
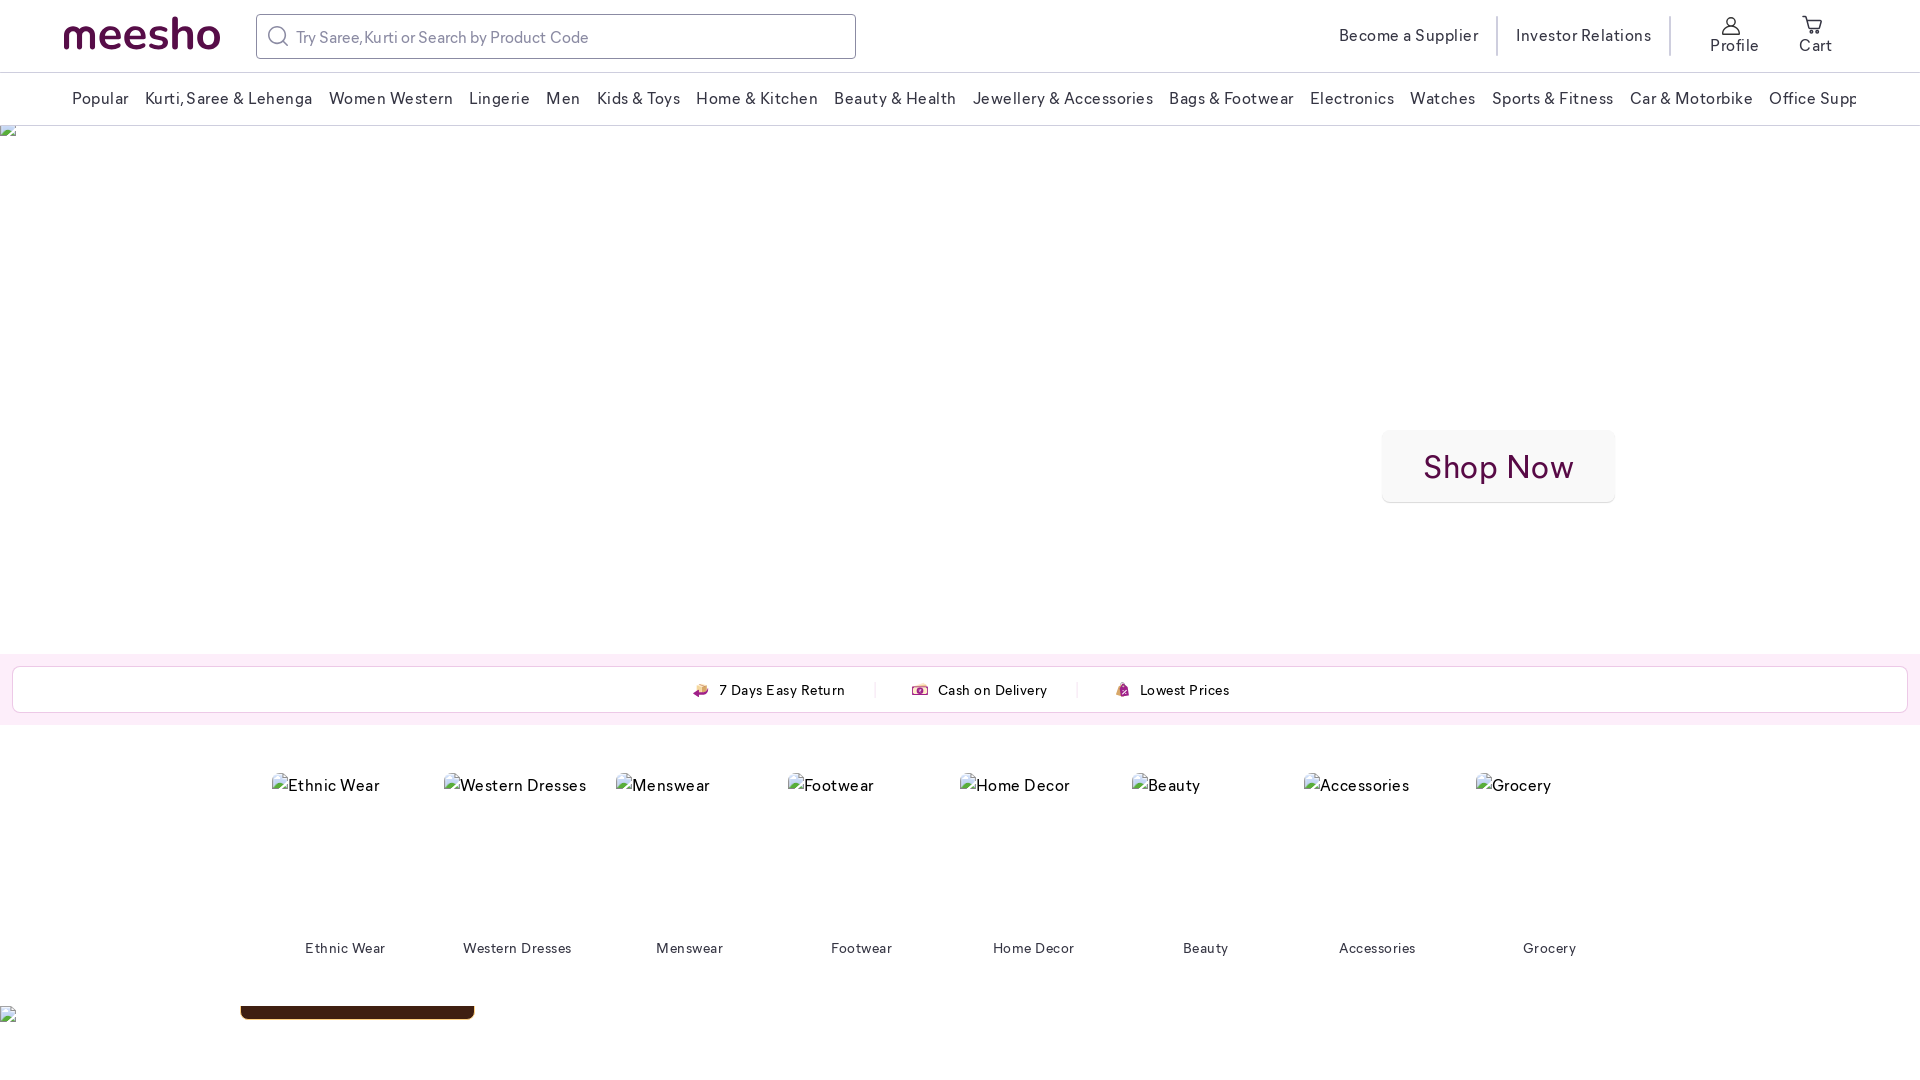

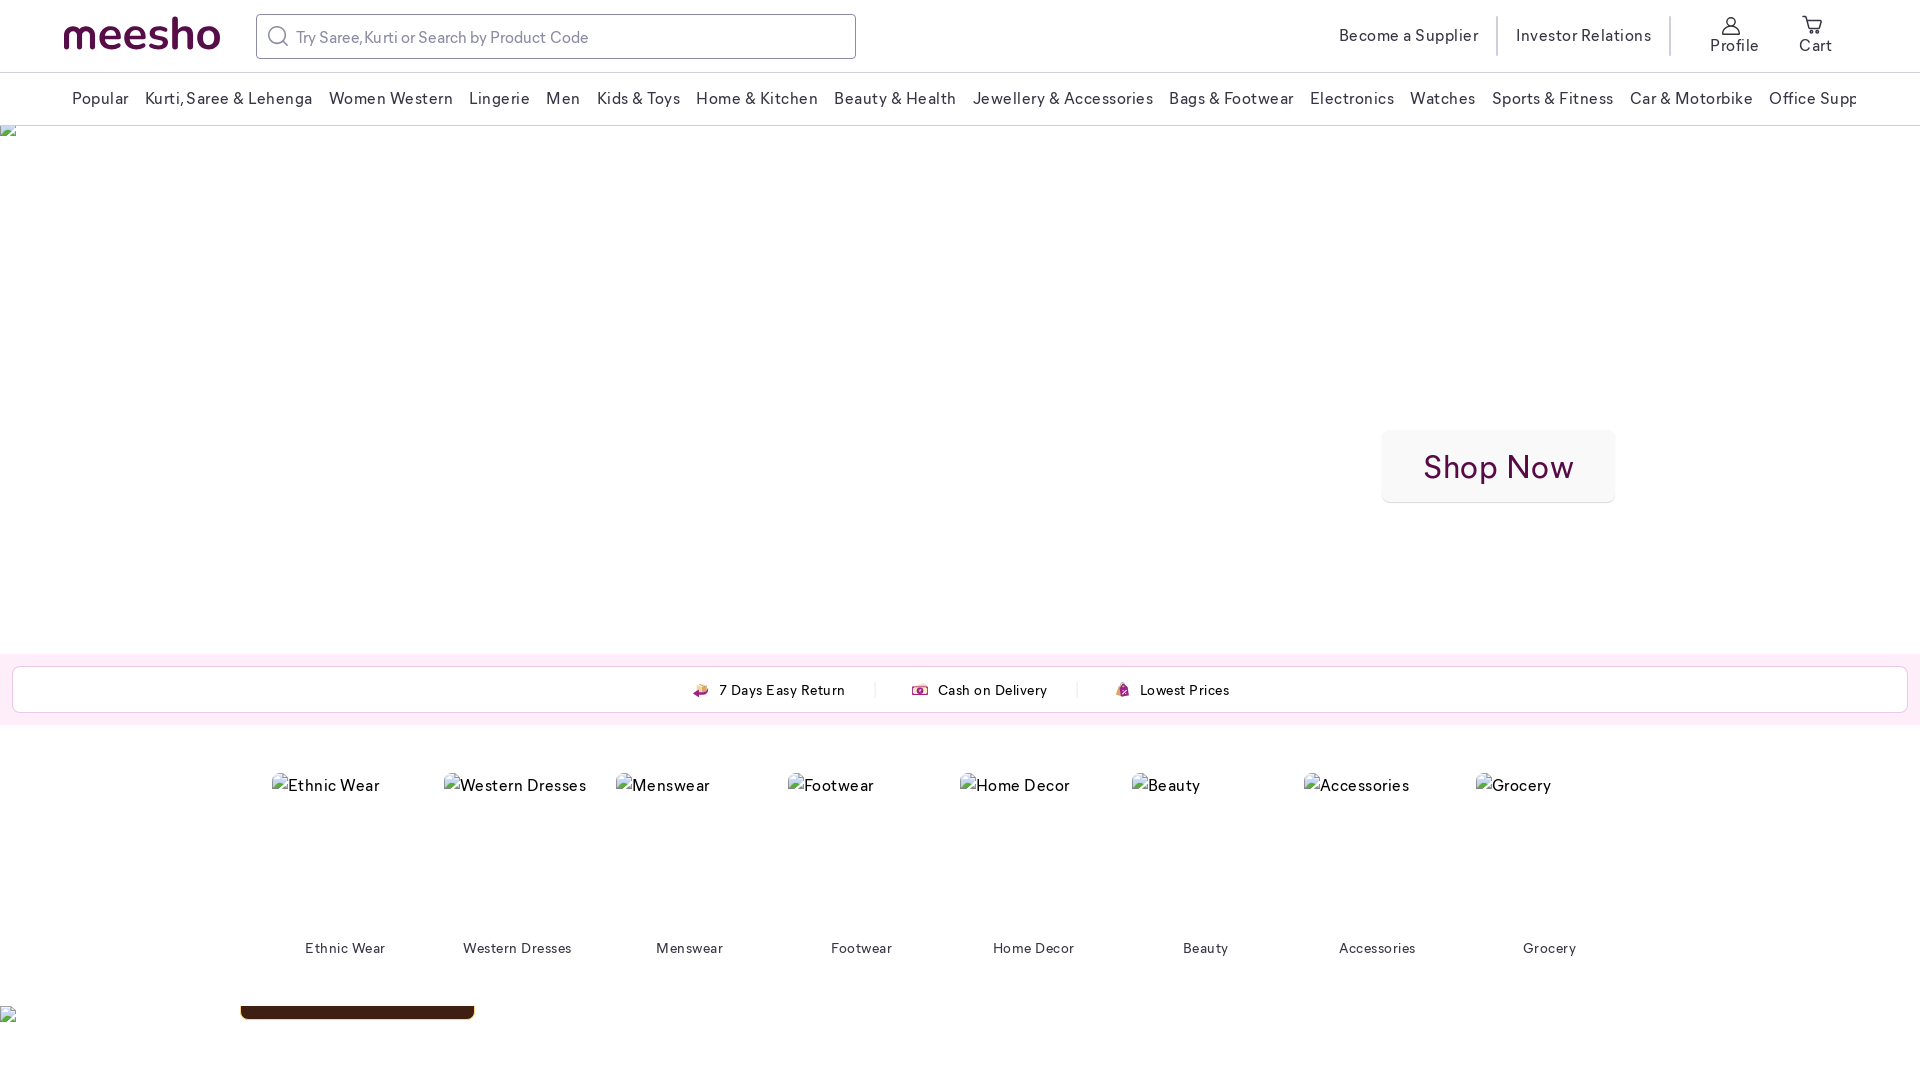